Tests prompt alert functionality by clicking the prompt button, entering text into the alert dialog, and accepting it

Starting URL: https://testpages.herokuapp.com/styled/alerts/alert-test.html

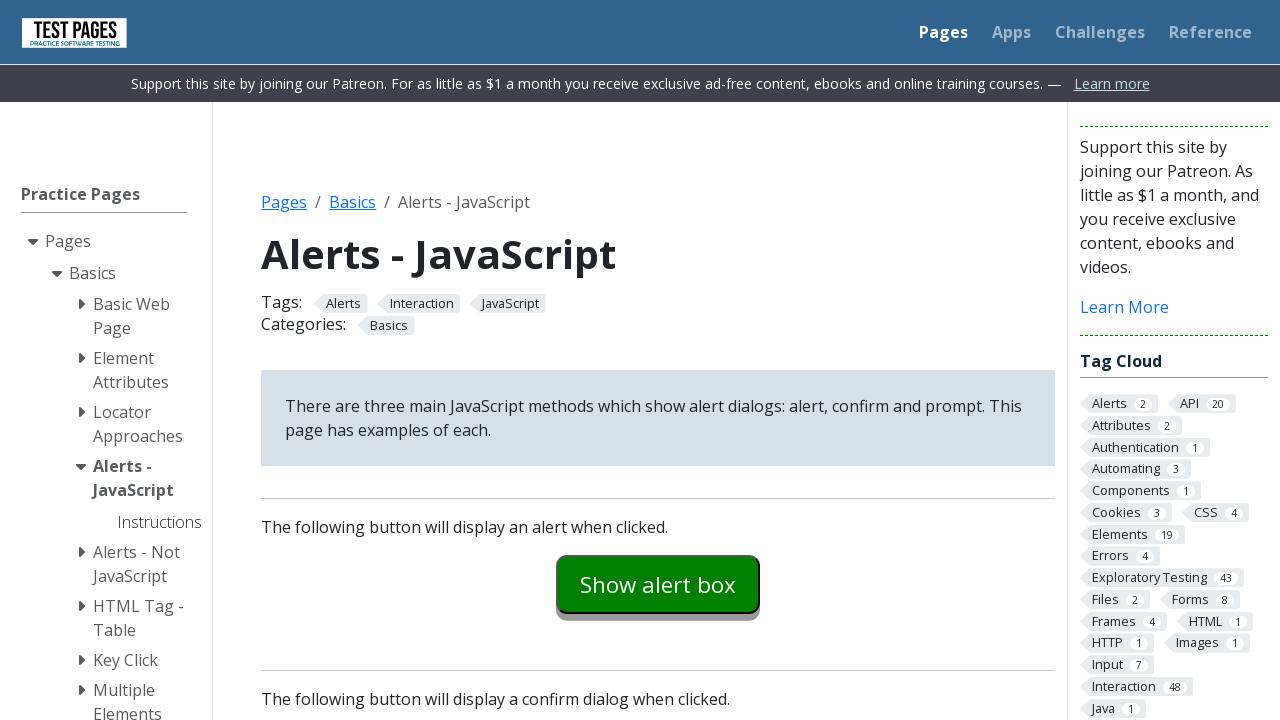

Clicked the prompt alert button at (658, 360) on #promptexample
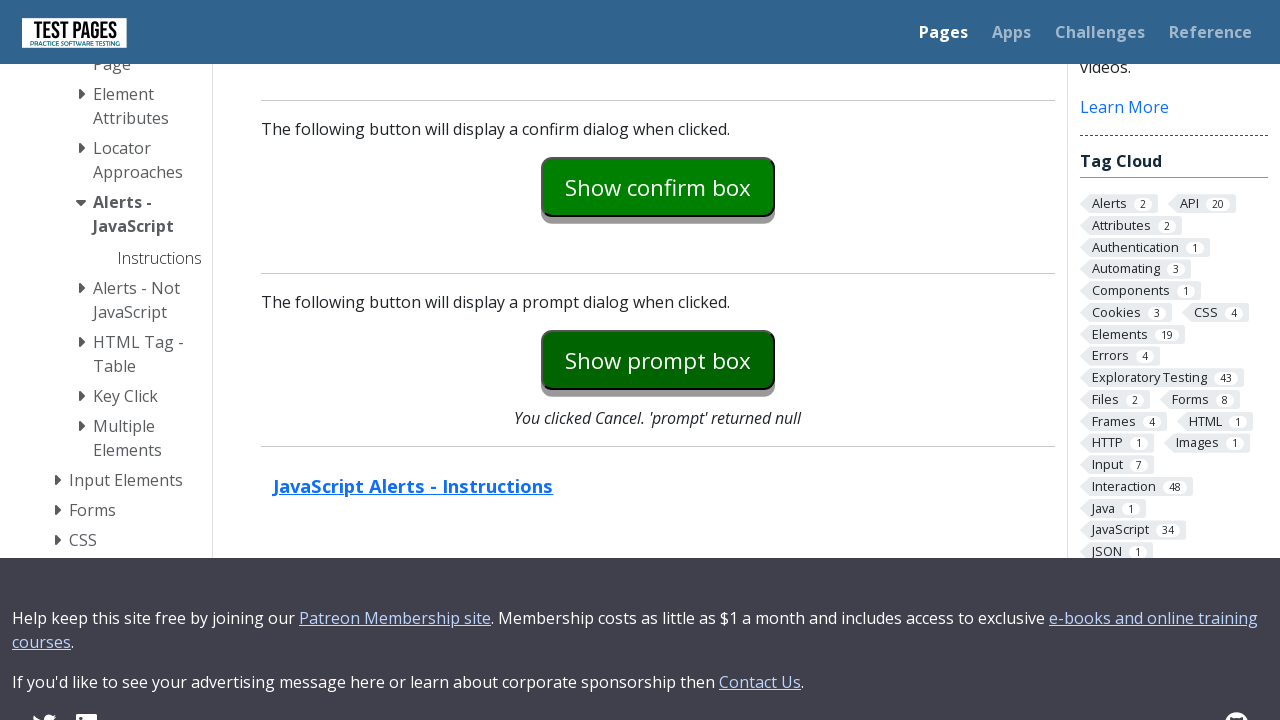

Set up dialog handler to accept prompt with text 'HELLO'
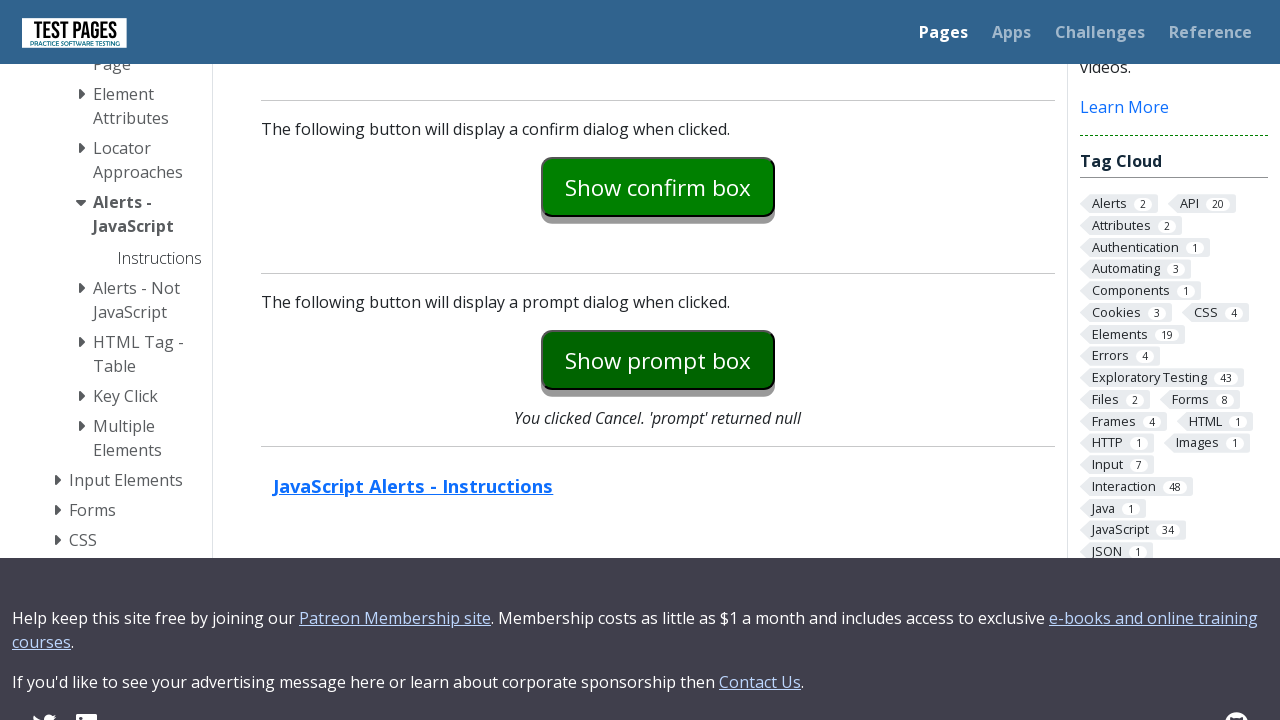

Scrolled down the page by 250 pixels to see the result
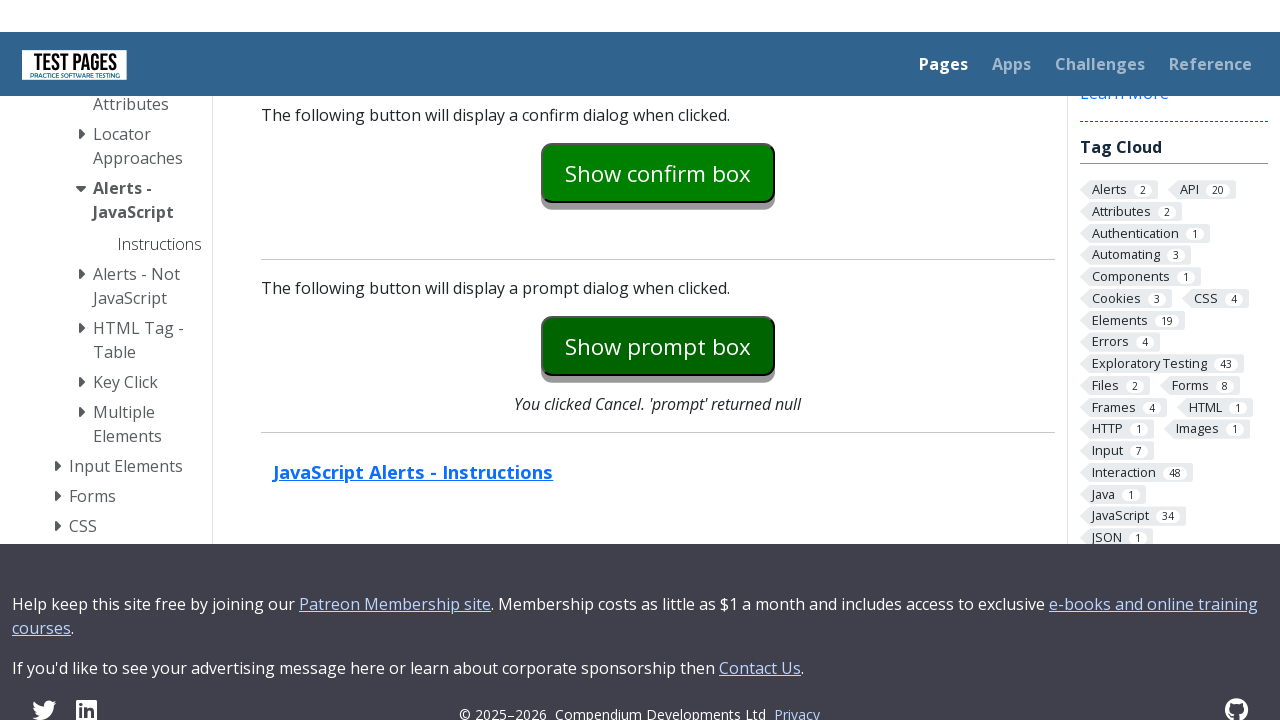

Waited 2 seconds for changes to be visible
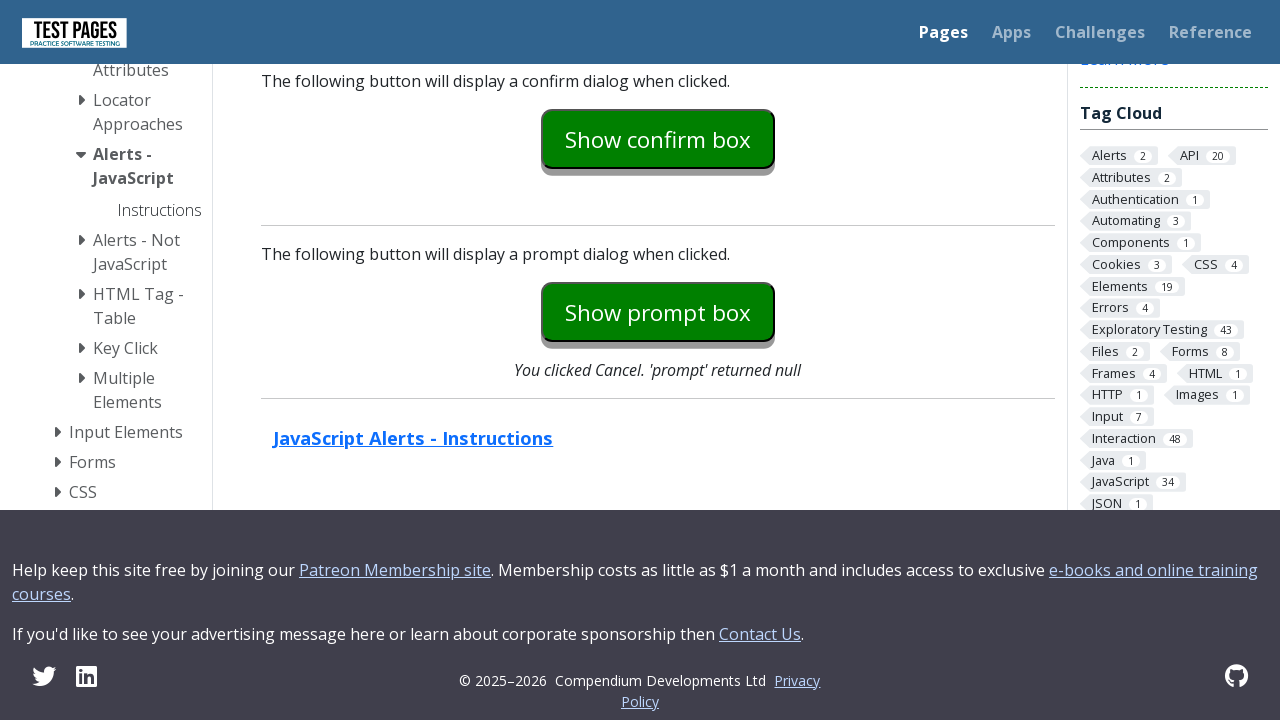

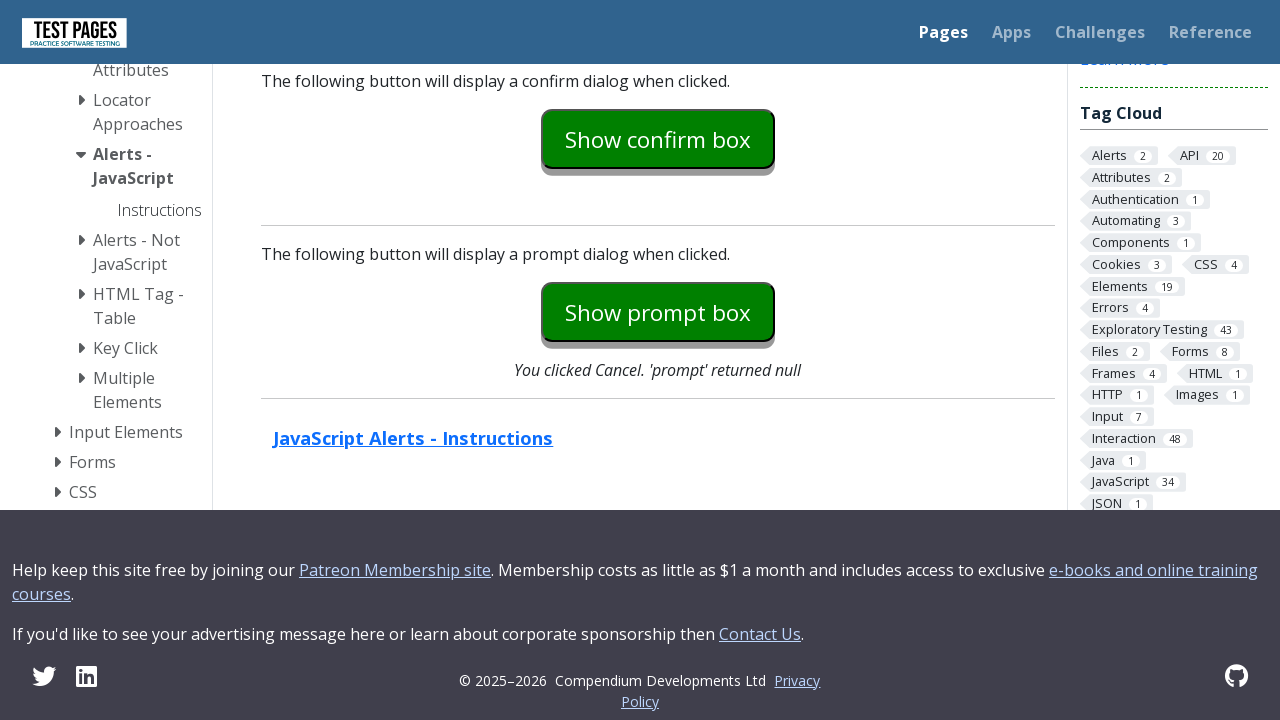